Demonstrates drag and drop functionality by dragging a draggable element onto a droppable target on the jQuery UI demo page

Starting URL: https://jqueryui.com/droppable/

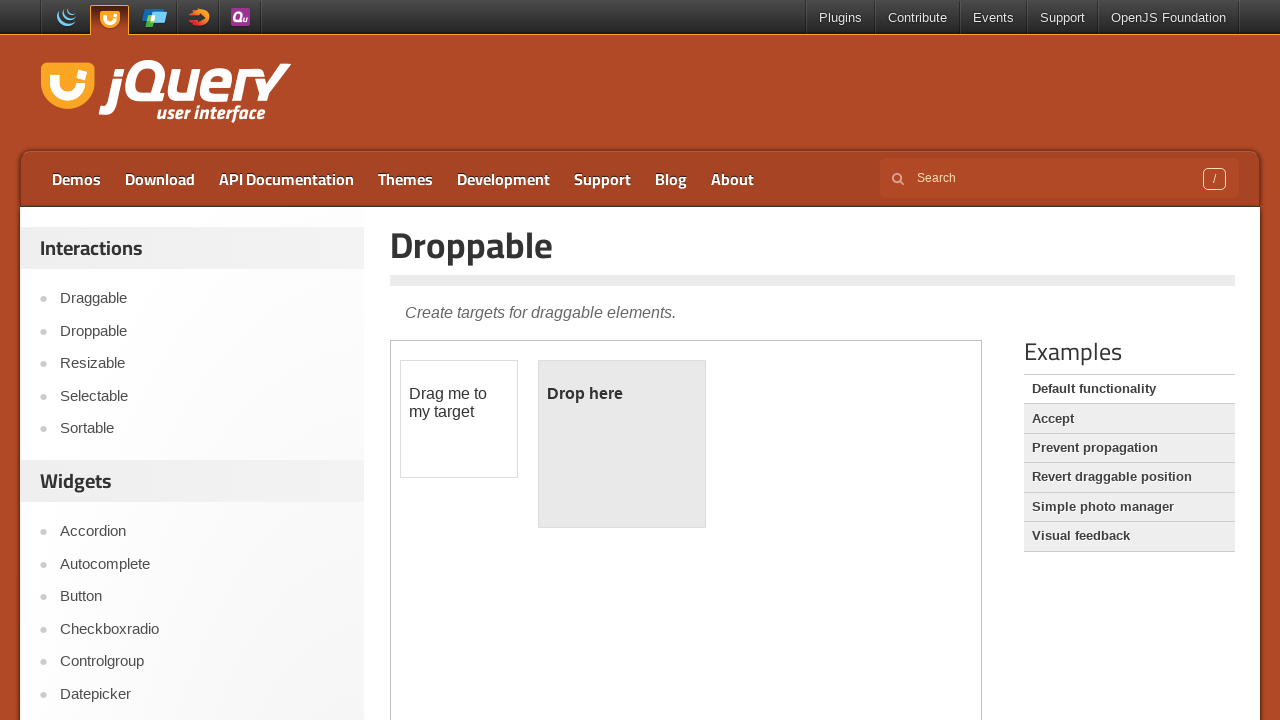

Located the demo iframe containing drag and drop elements
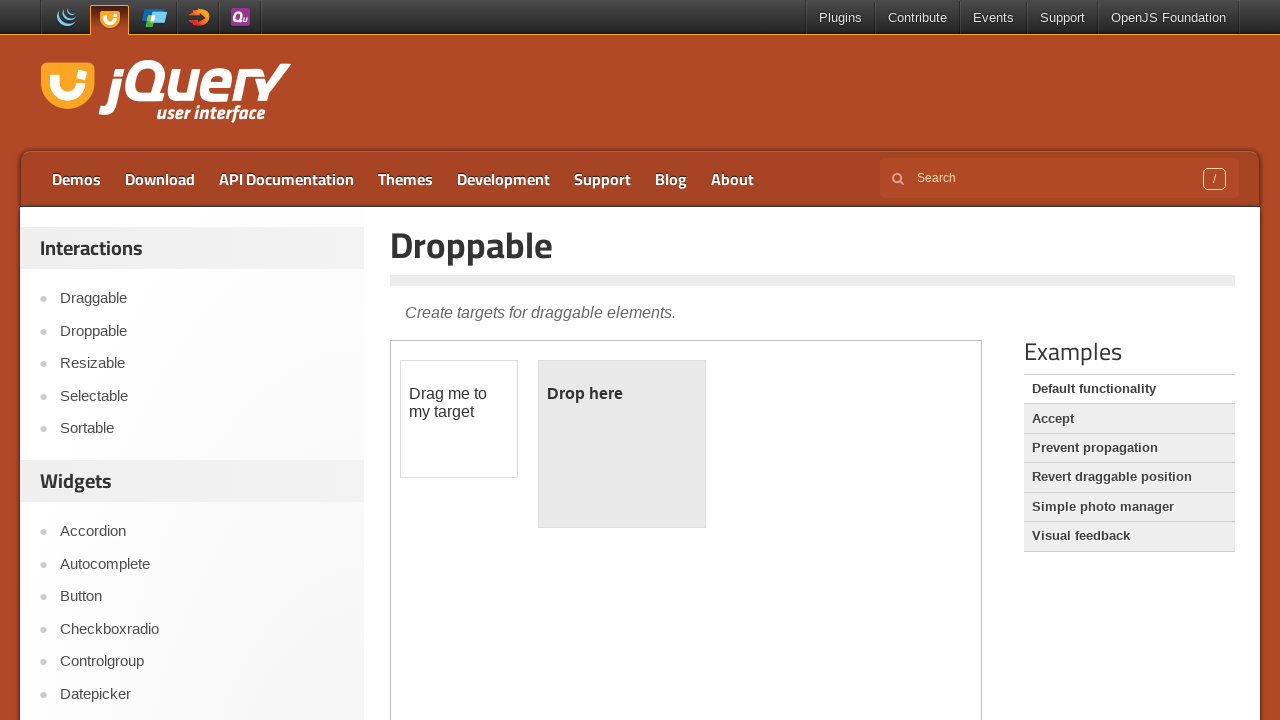

Dragged the draggable element onto the droppable target at (622, 444)
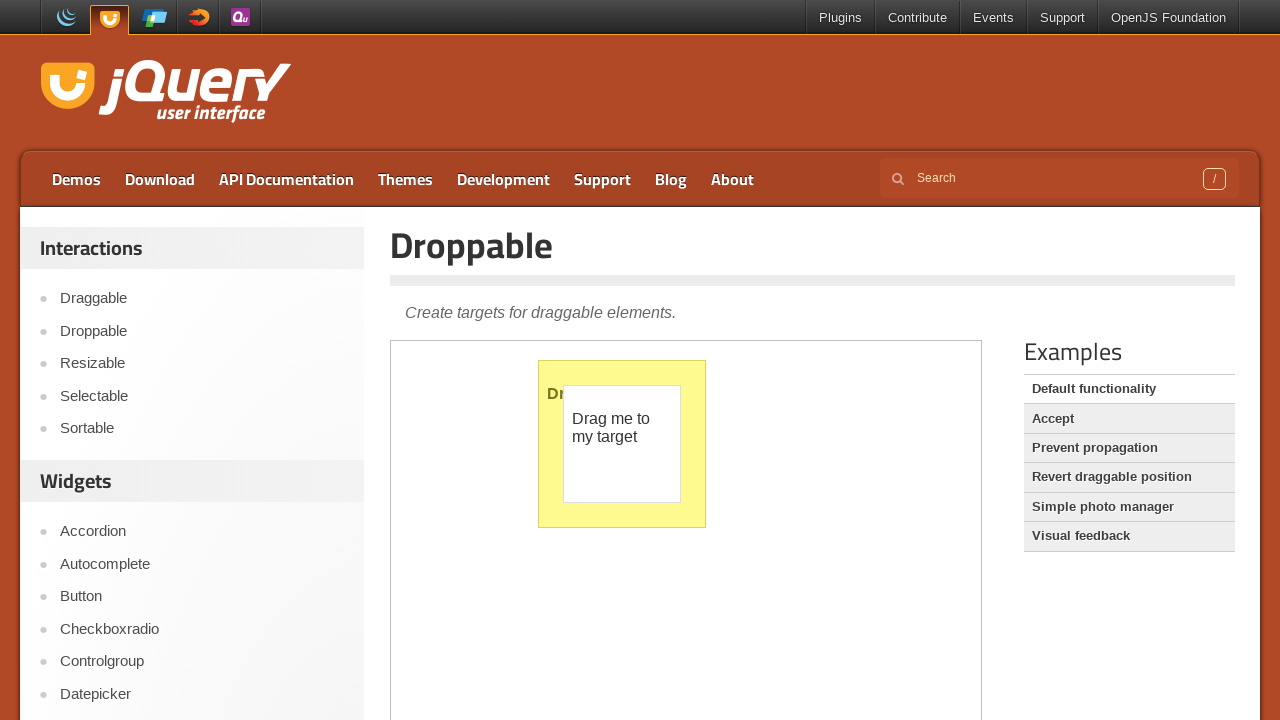

Retrieved droppable target text: '
	Dropped!
'
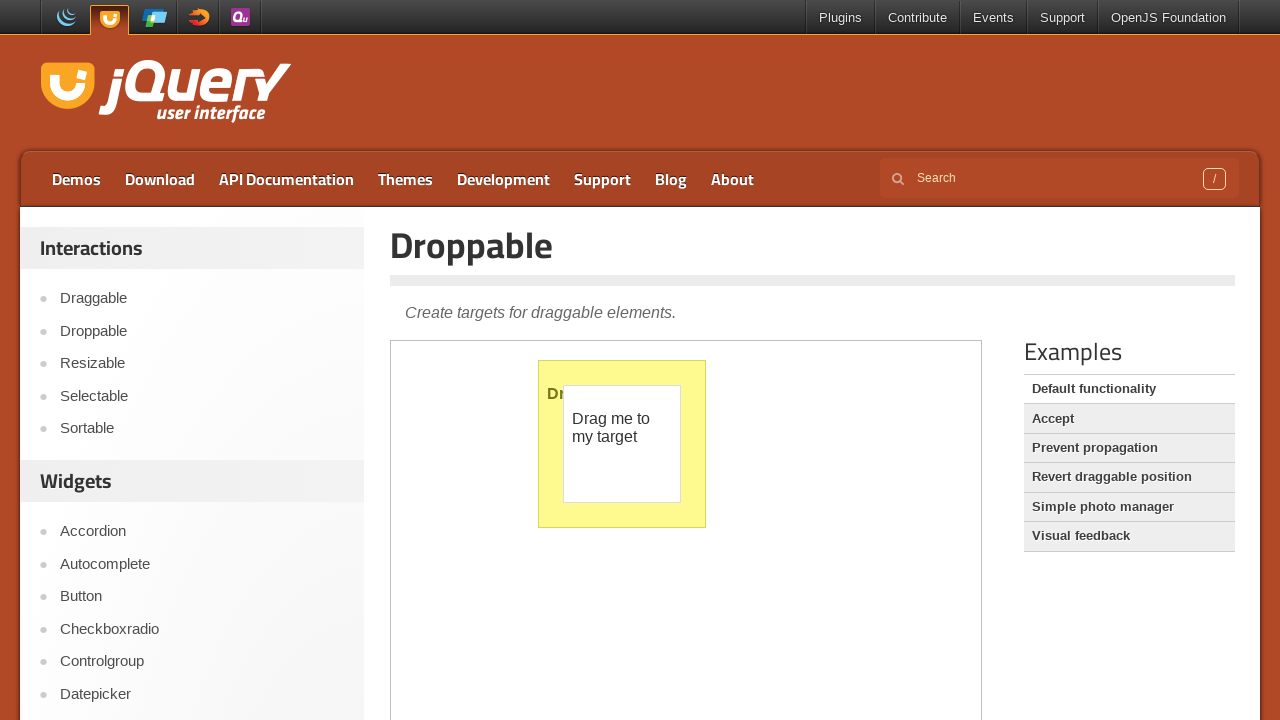

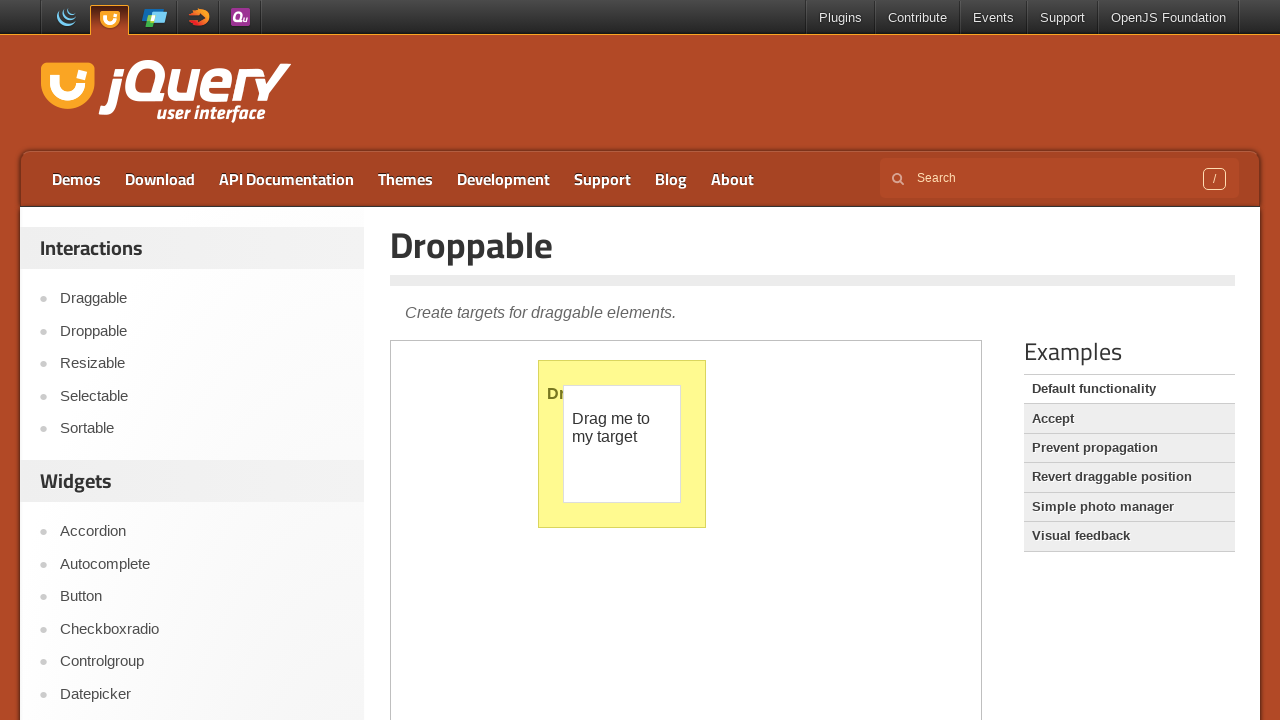